Tests alert handling functionality by triggering an alert, verifying its text content, and accepting it

Starting URL: https://formy-project.herokuapp.com/switch-window

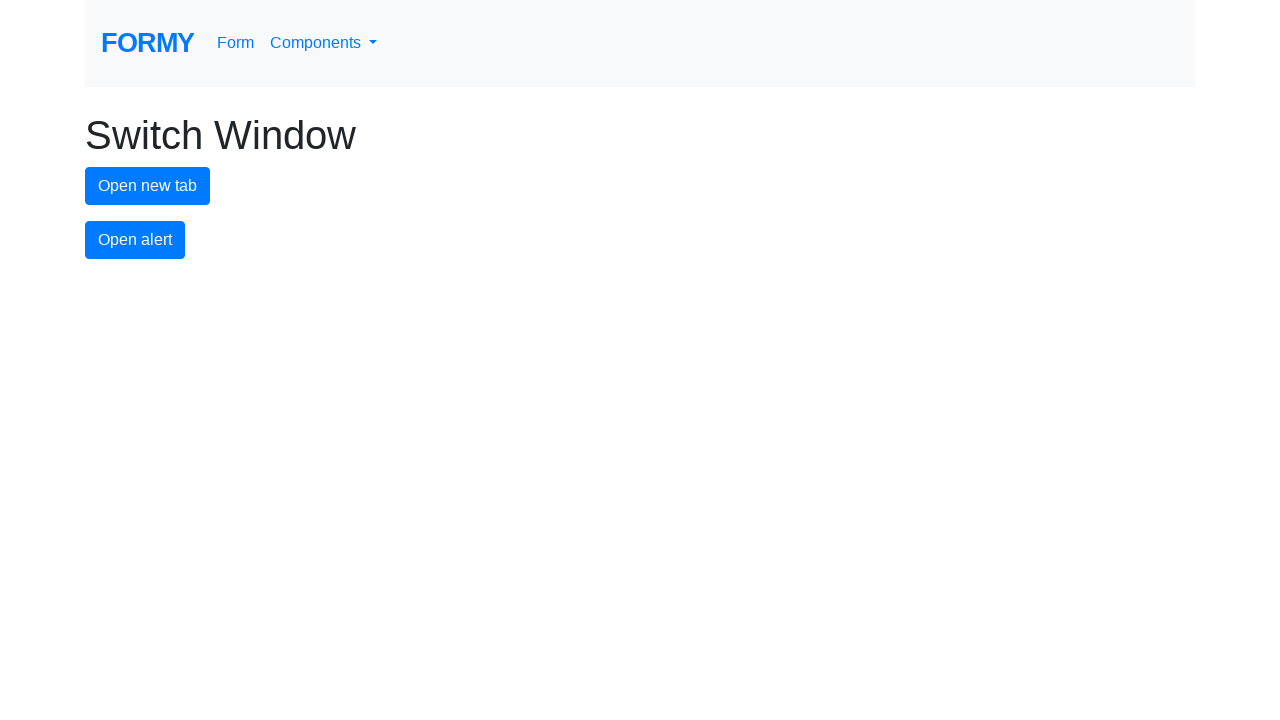

Clicked alert button to trigger the alert at (135, 240) on #alert-button
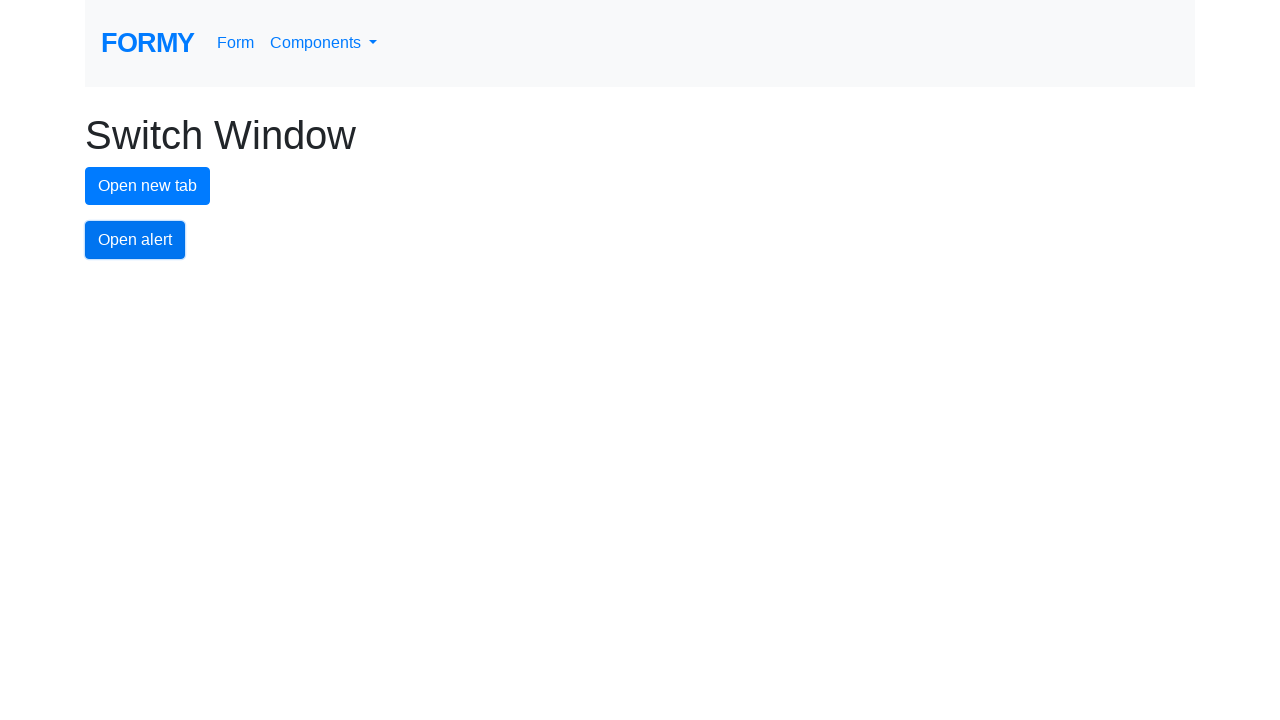

Set up dialog handler to accept alerts
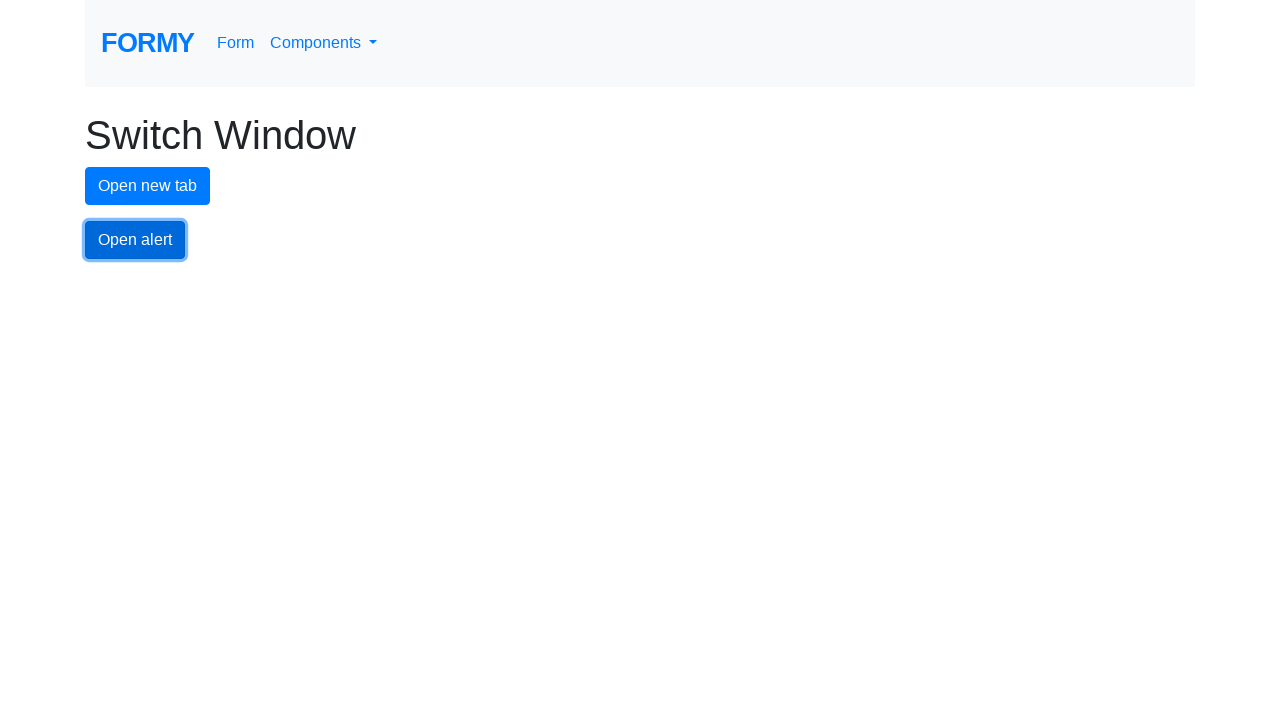

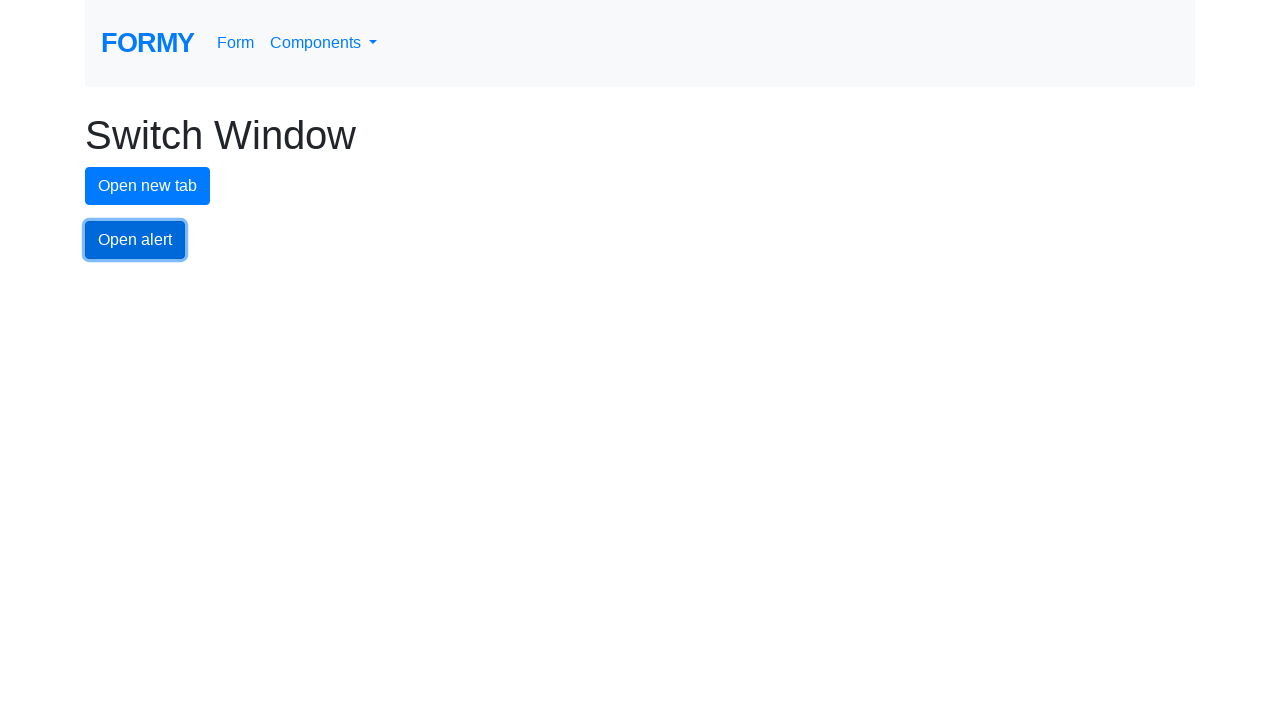